Tests JavaScript prompt dialog by entering text and accepting it, then verifying the entered text appears in the result

Starting URL: https://the-internet.herokuapp.com/javascript_alerts

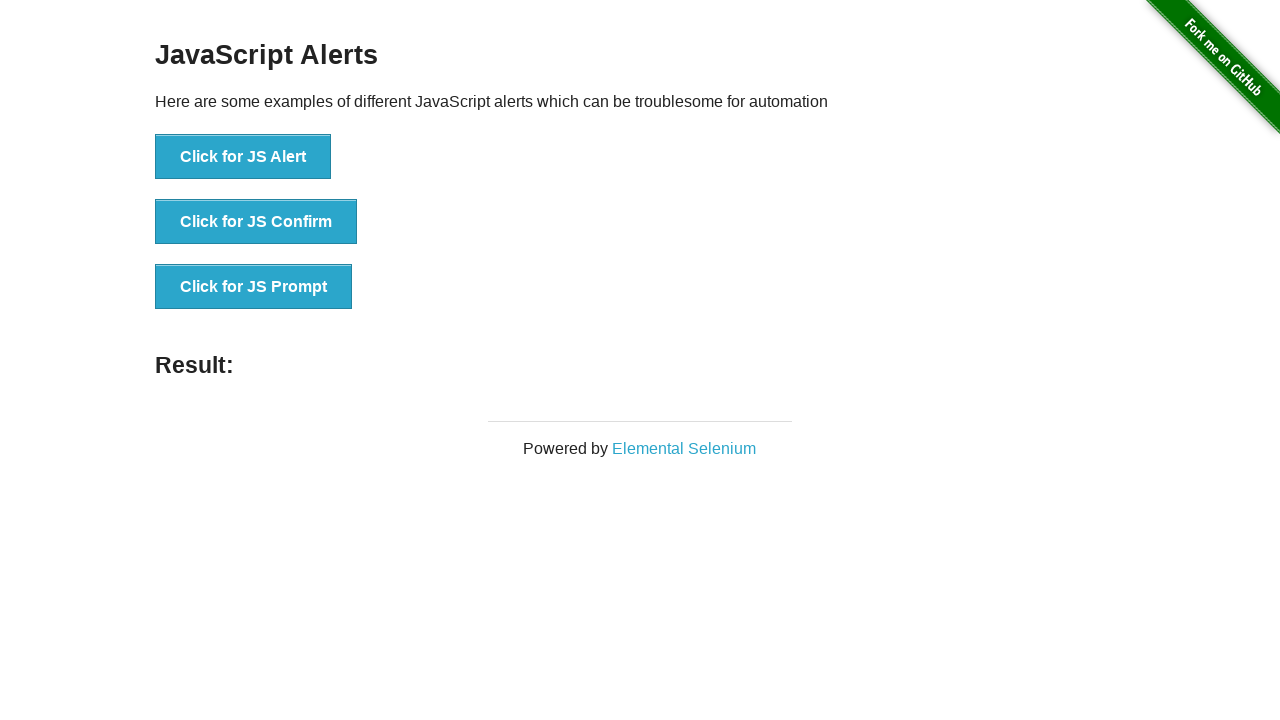

Set up dialog handler to accept prompt with text 'Kazim Nihat'
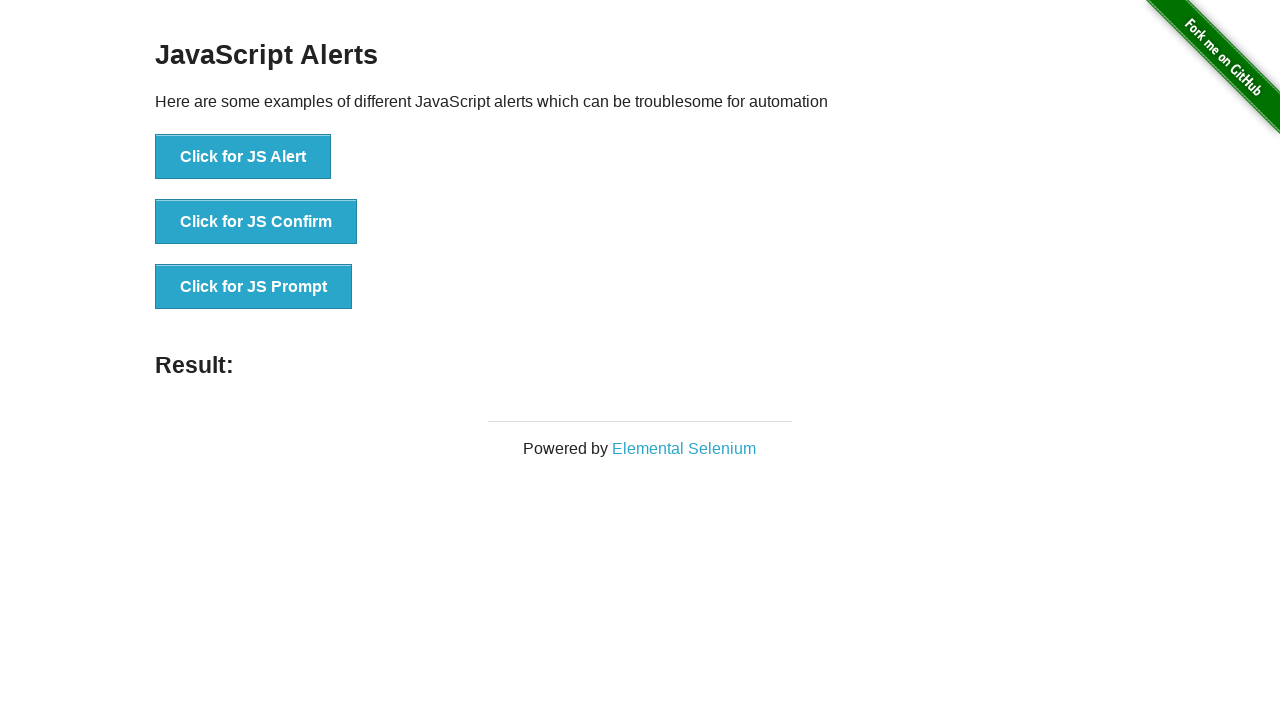

Clicked the JS Prompt button to trigger JavaScript prompt dialog at (254, 287) on button[onclick='jsPrompt()']
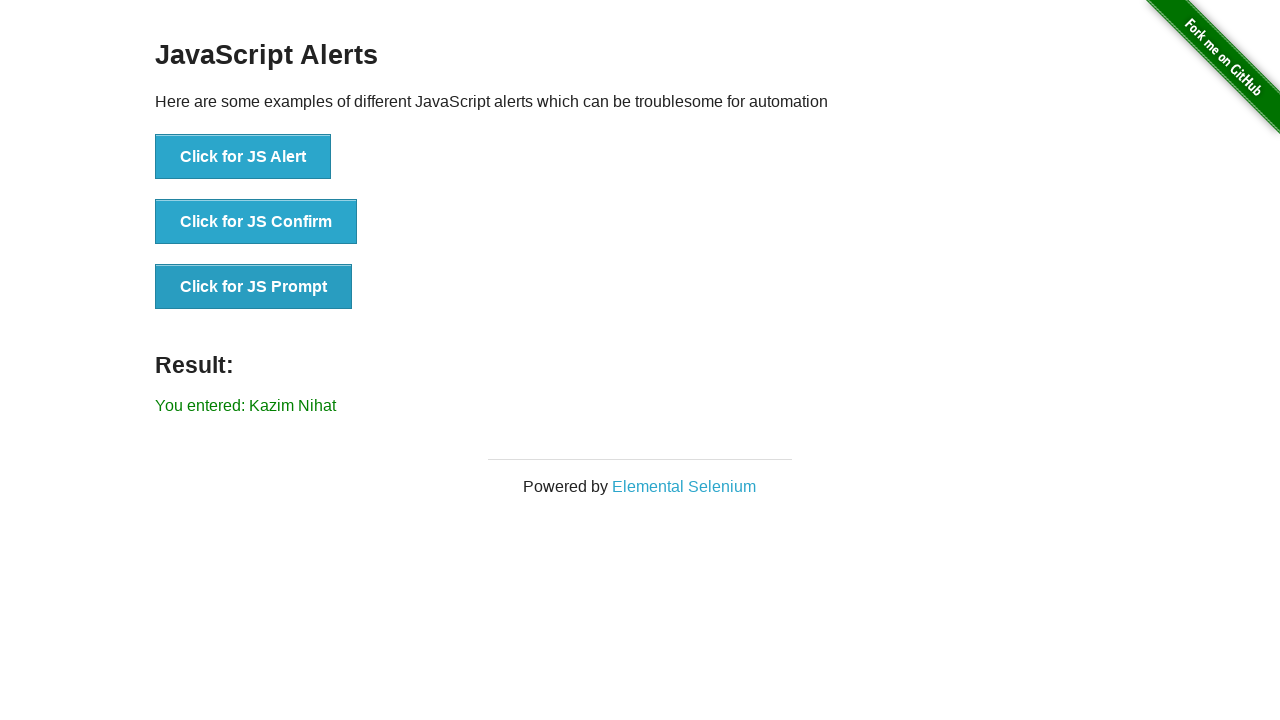

Retrieved result text from page
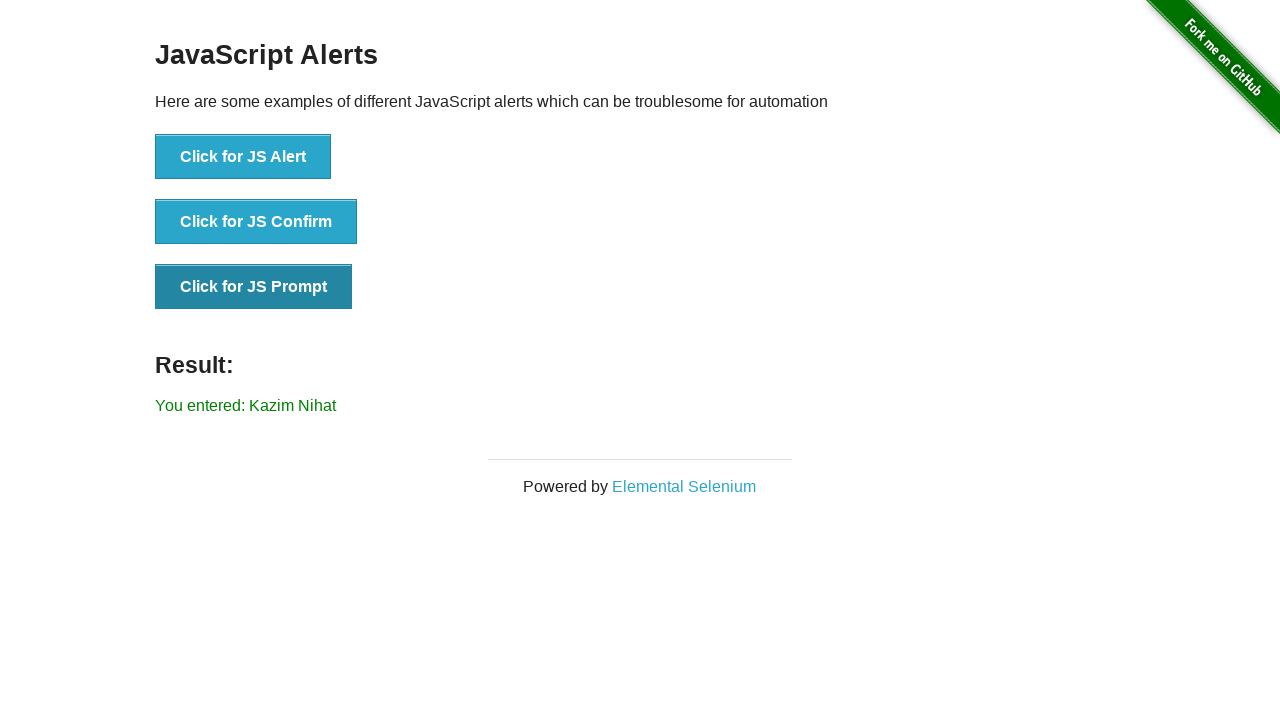

Verified that entered text 'Kazim Nihat' appears in the result
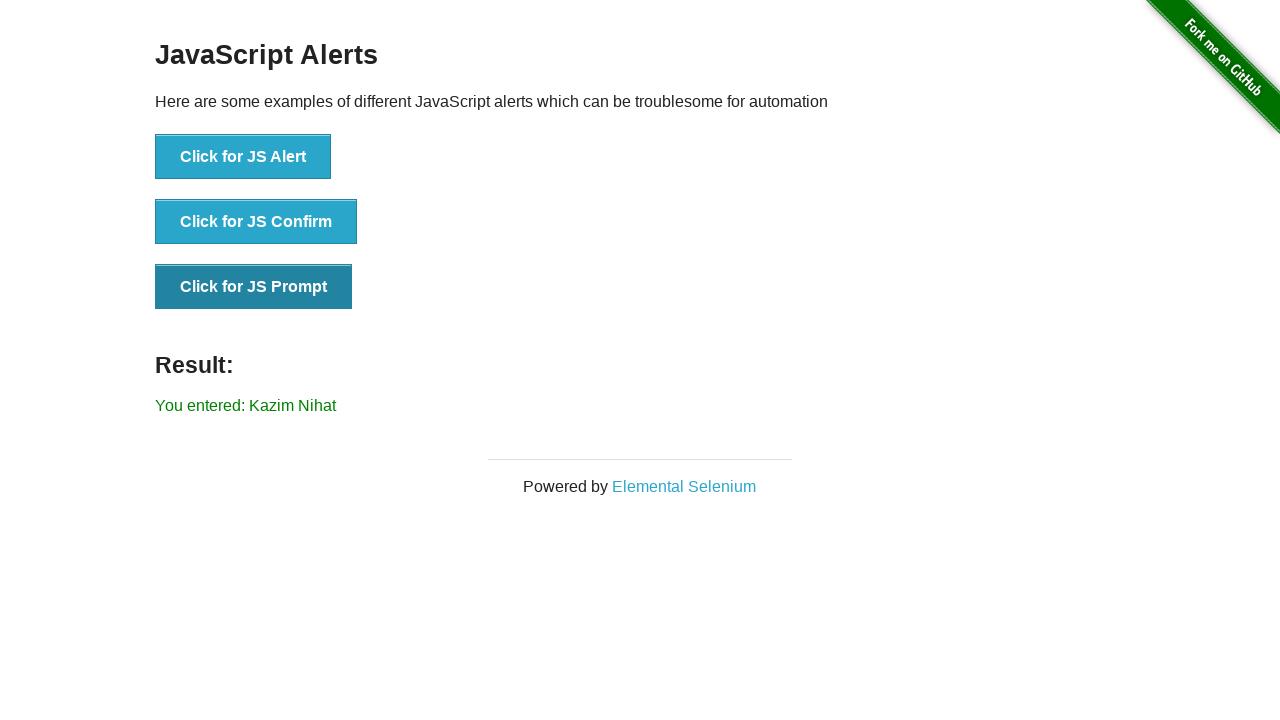

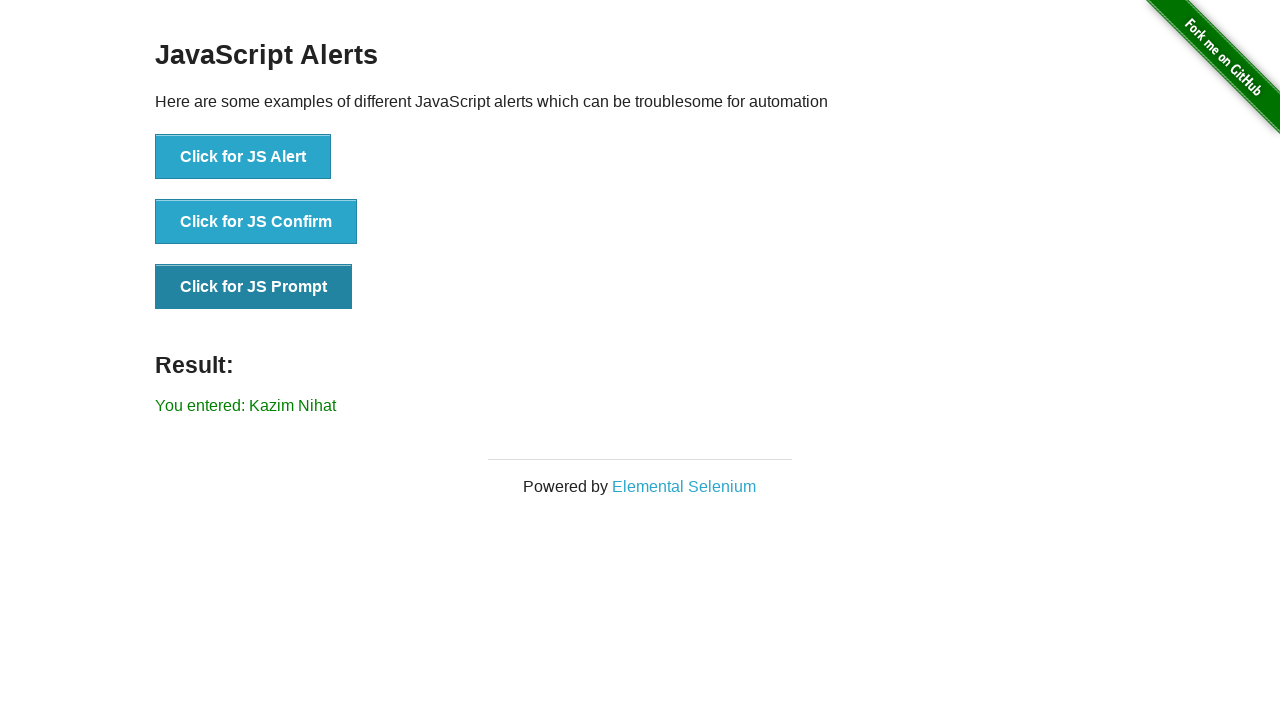